Tests multiple window/tab handling by clicking links that open new tabs, switching between tabs, and closing them in sequence while returning to the parent window.

Starting URL: https://seleniumpractise.blogspot.com/2017/07/multiple-window-examples.html

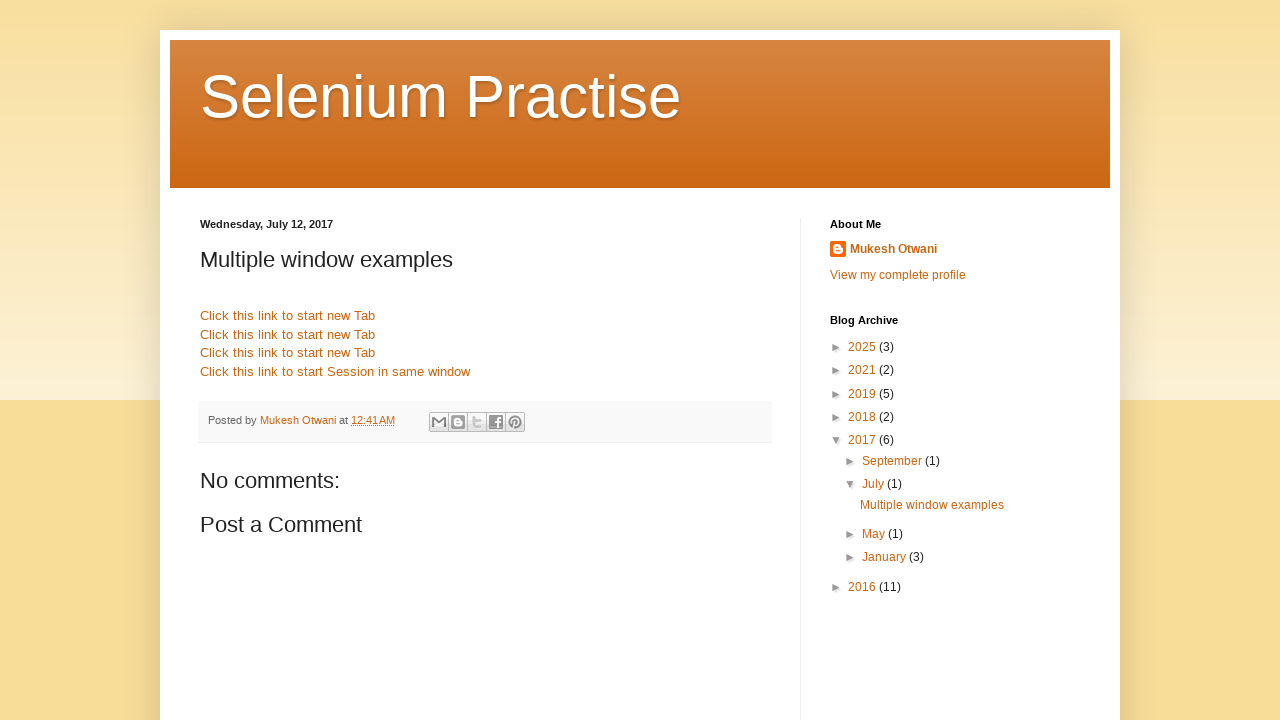

Clicked Google link to open new tab at (288, 316) on a[href*='www.google']
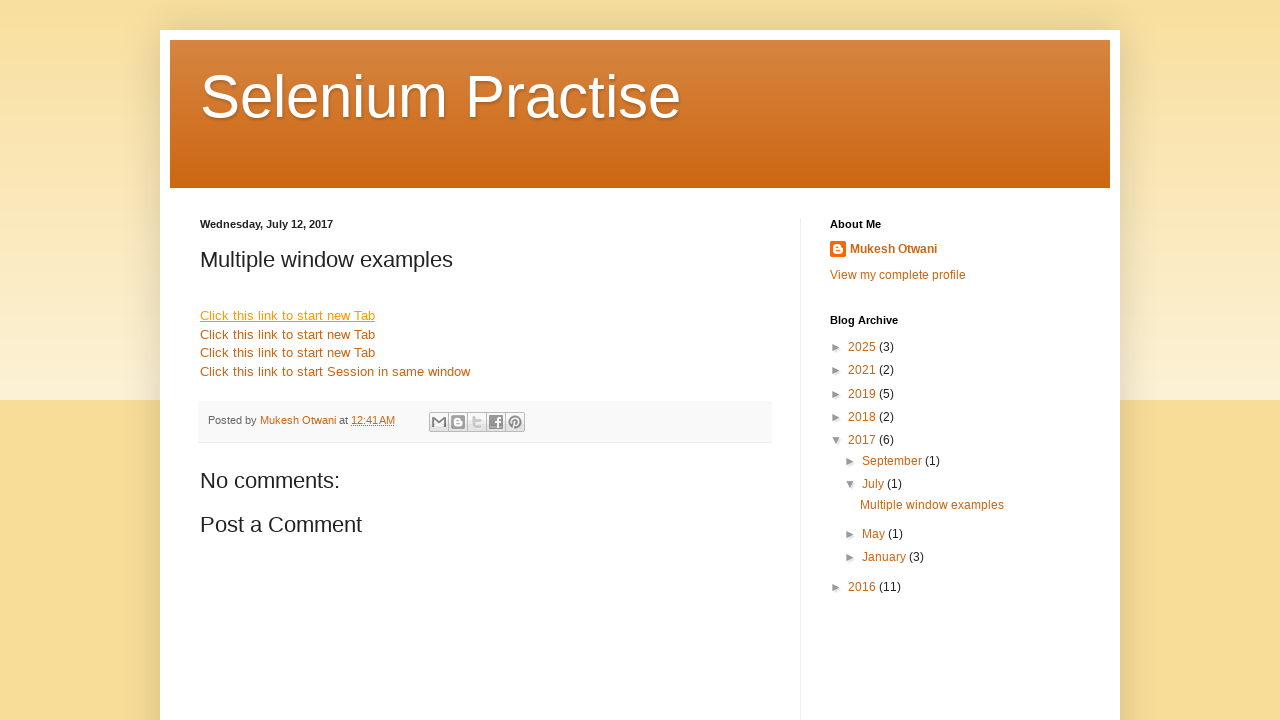

Google page loaded in new tab
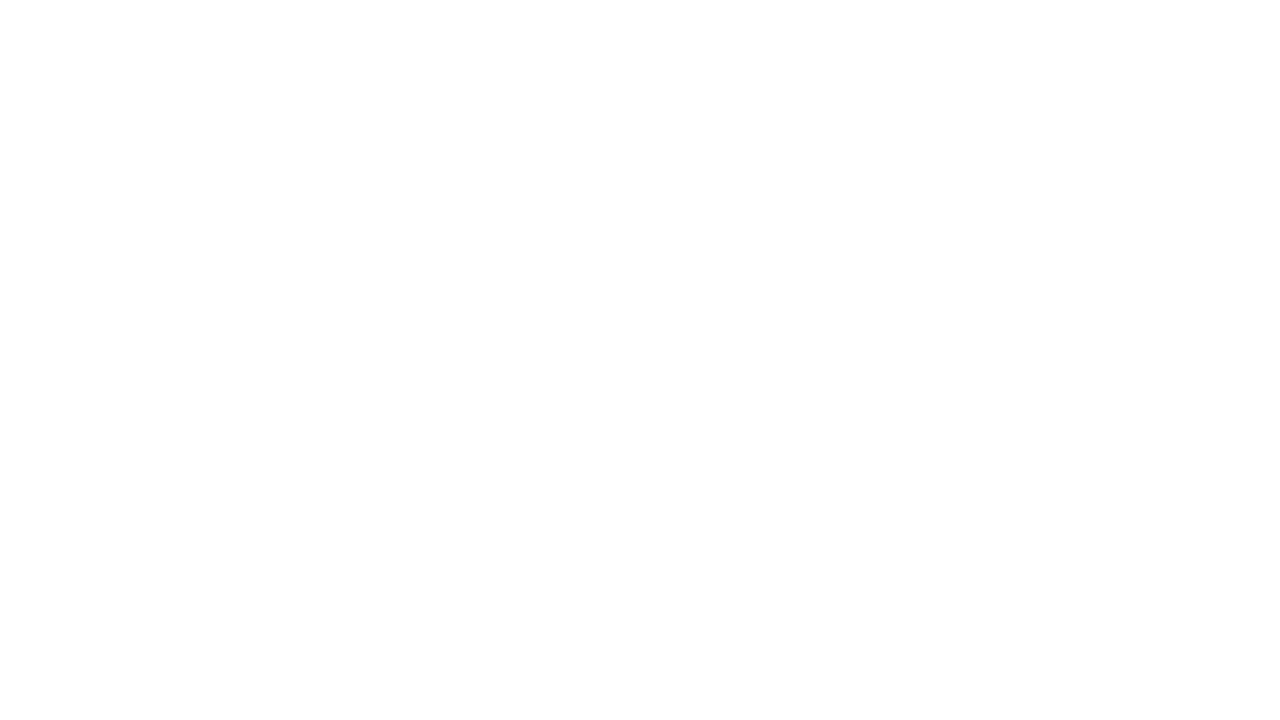

Clicked Yahoo link to open another new tab at (288, 353) on a[href*='www.yahoo']
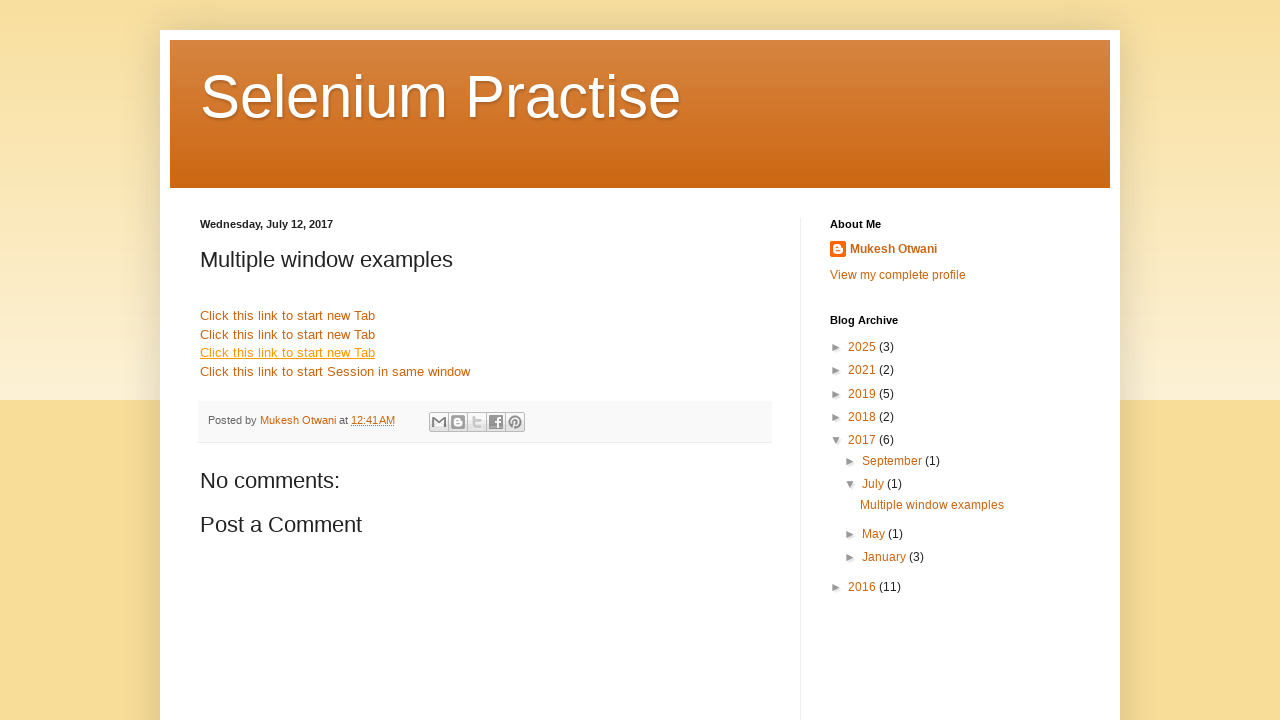

Yahoo page loaded in new tab
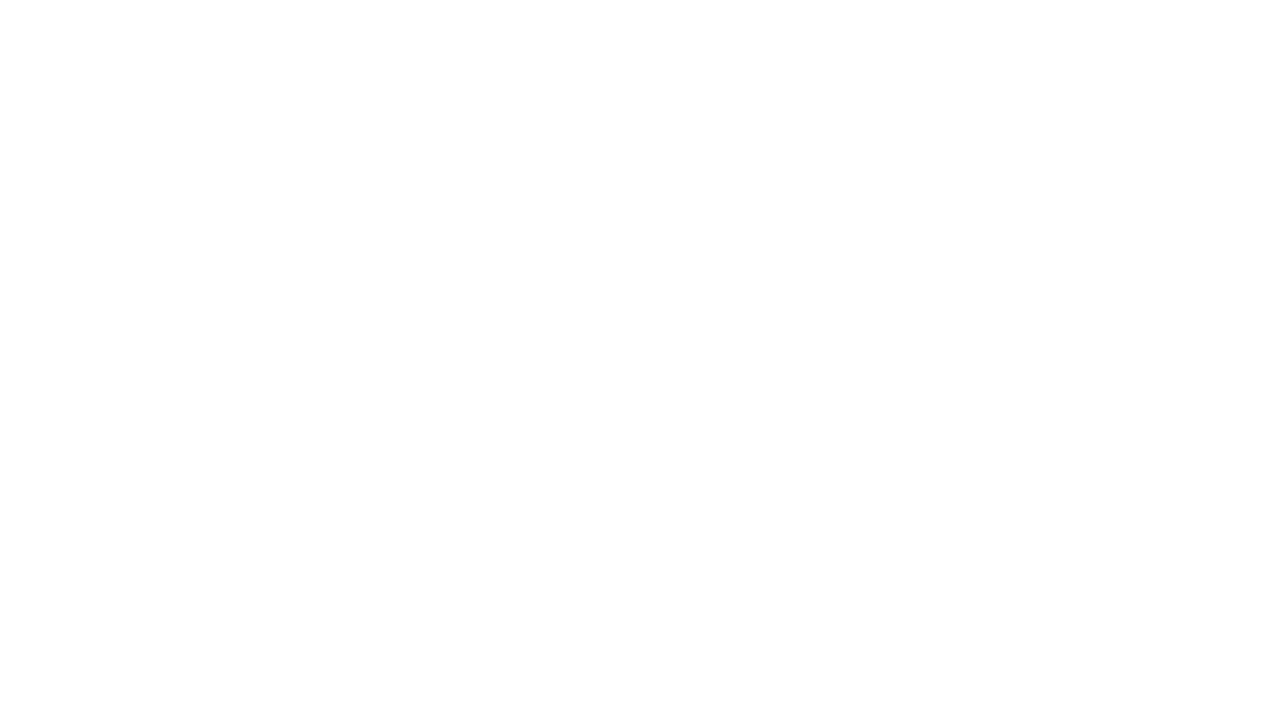

Retrieved all open pages in context
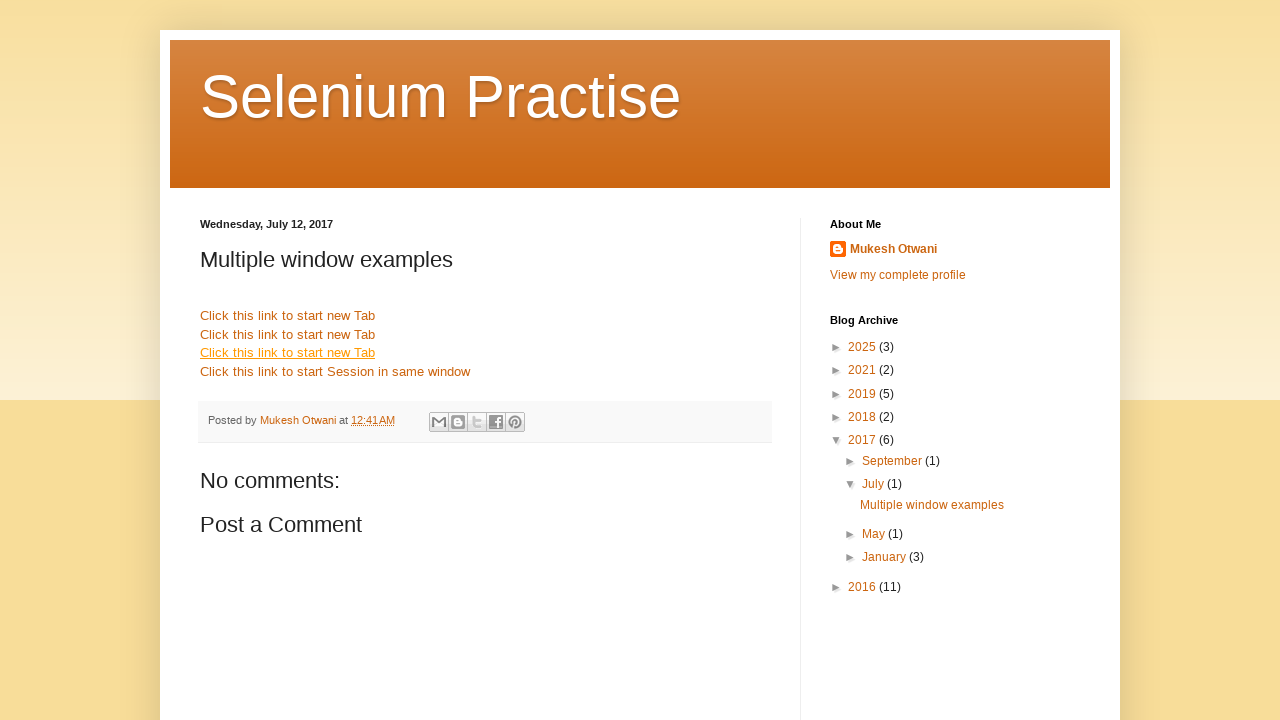

Switched to Google tab
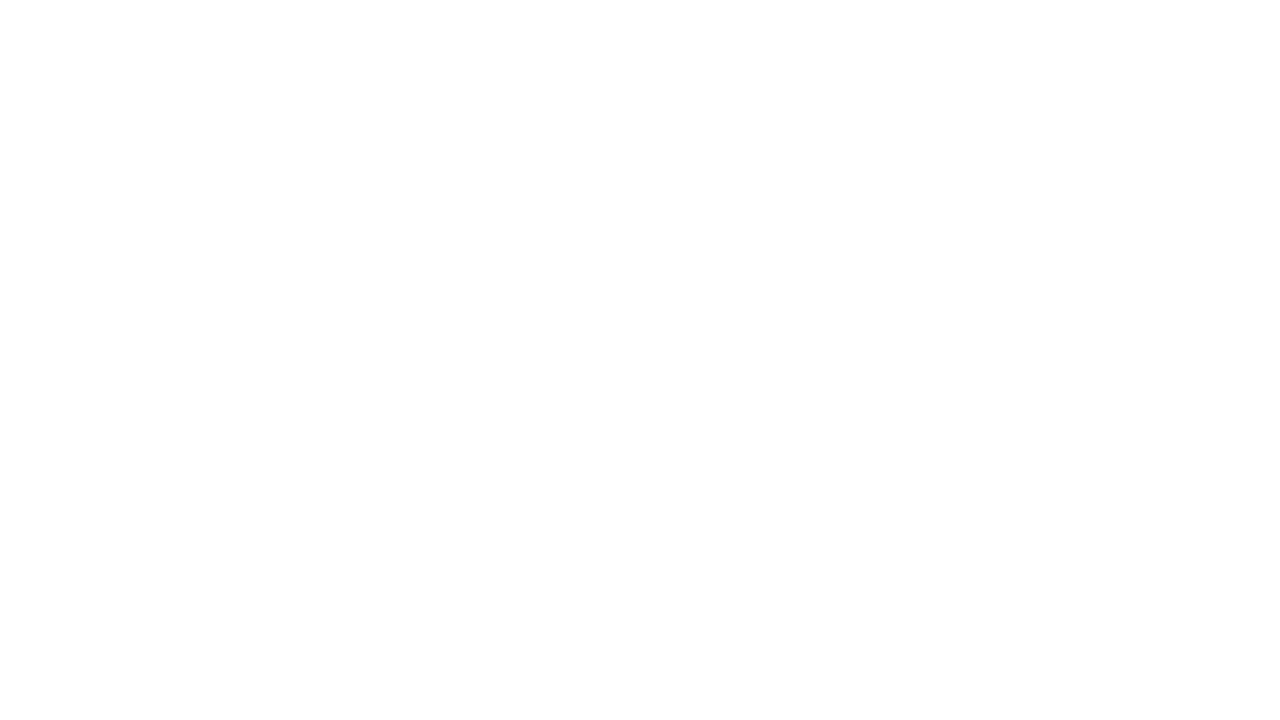

Waited 2 seconds
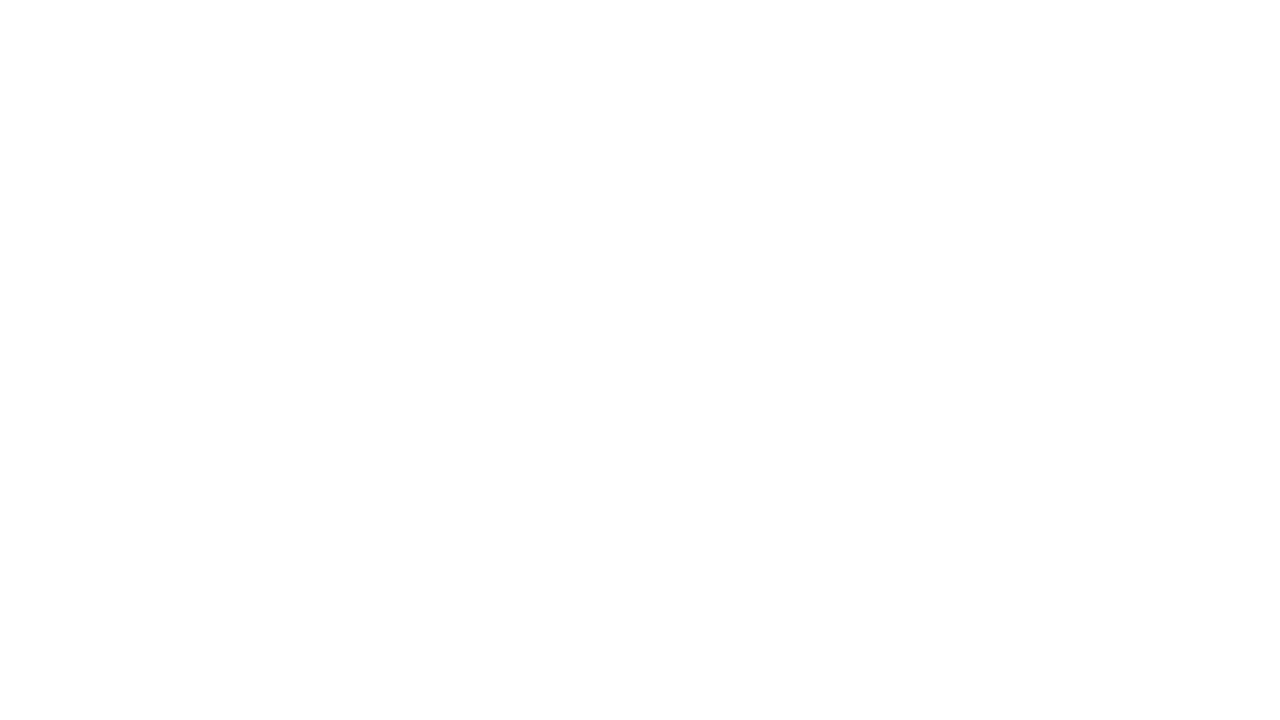

Closed Google tab
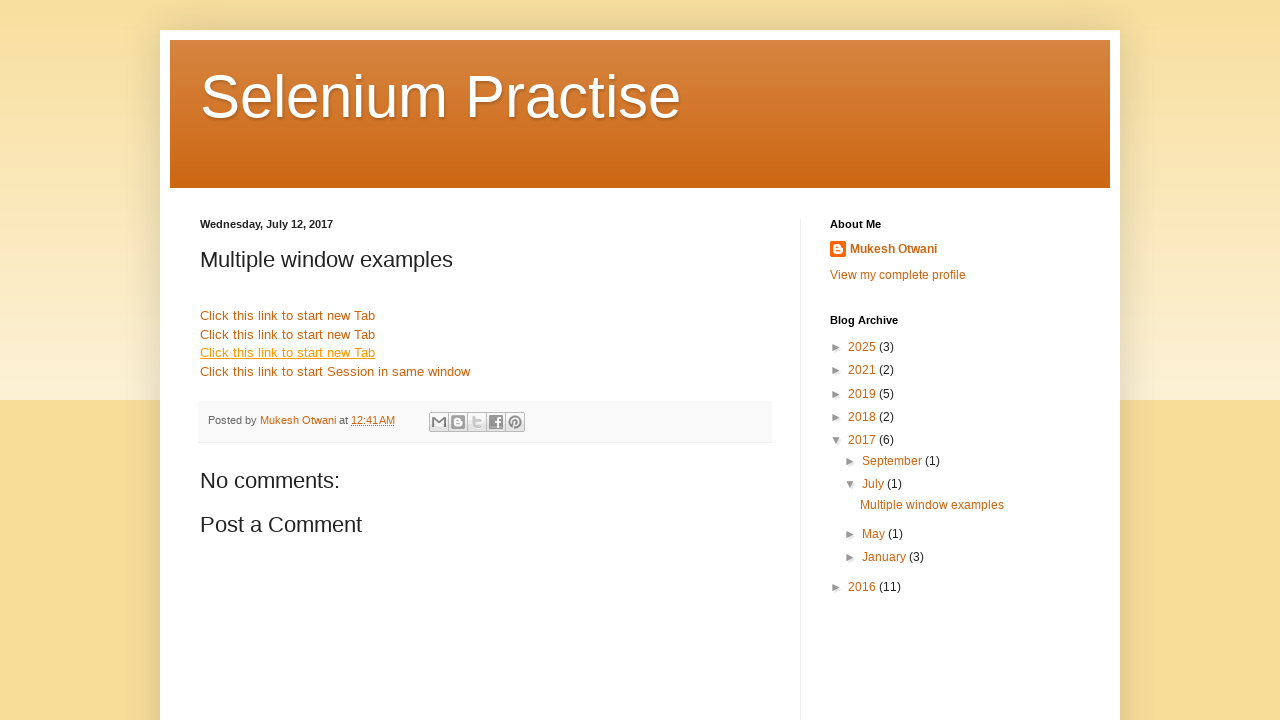

Switched to Yahoo tab
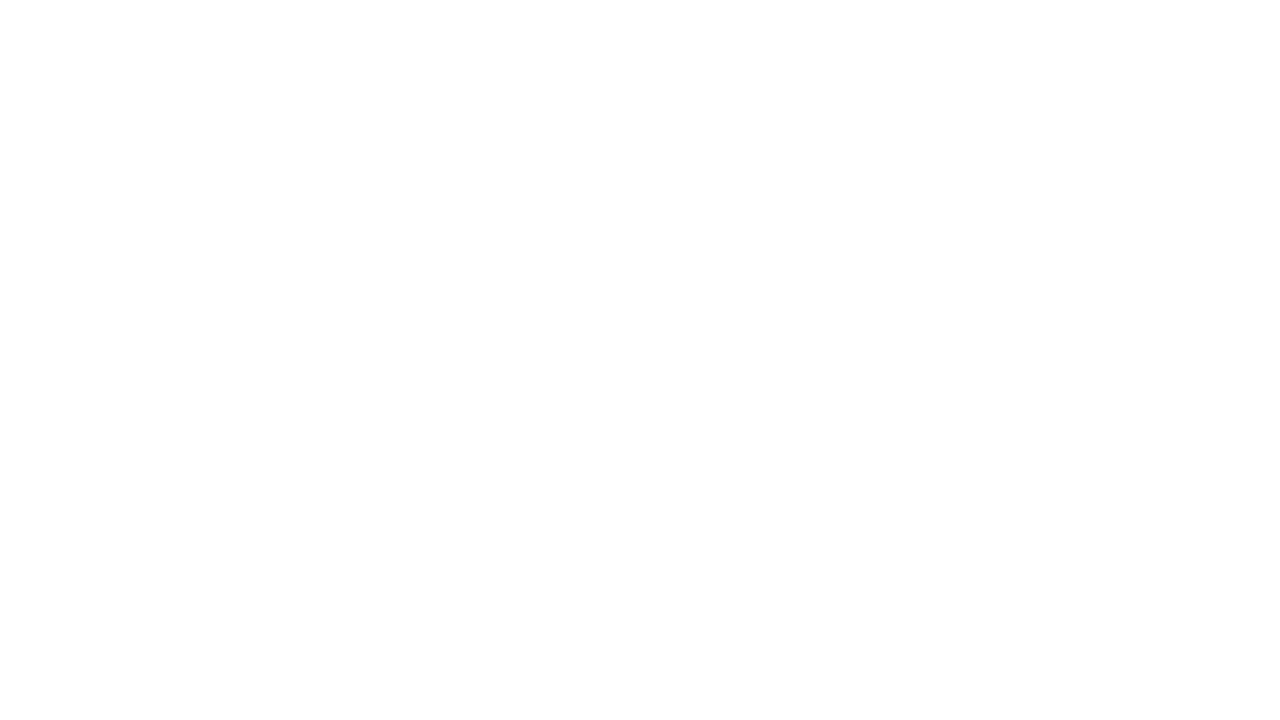

Waited 2 seconds
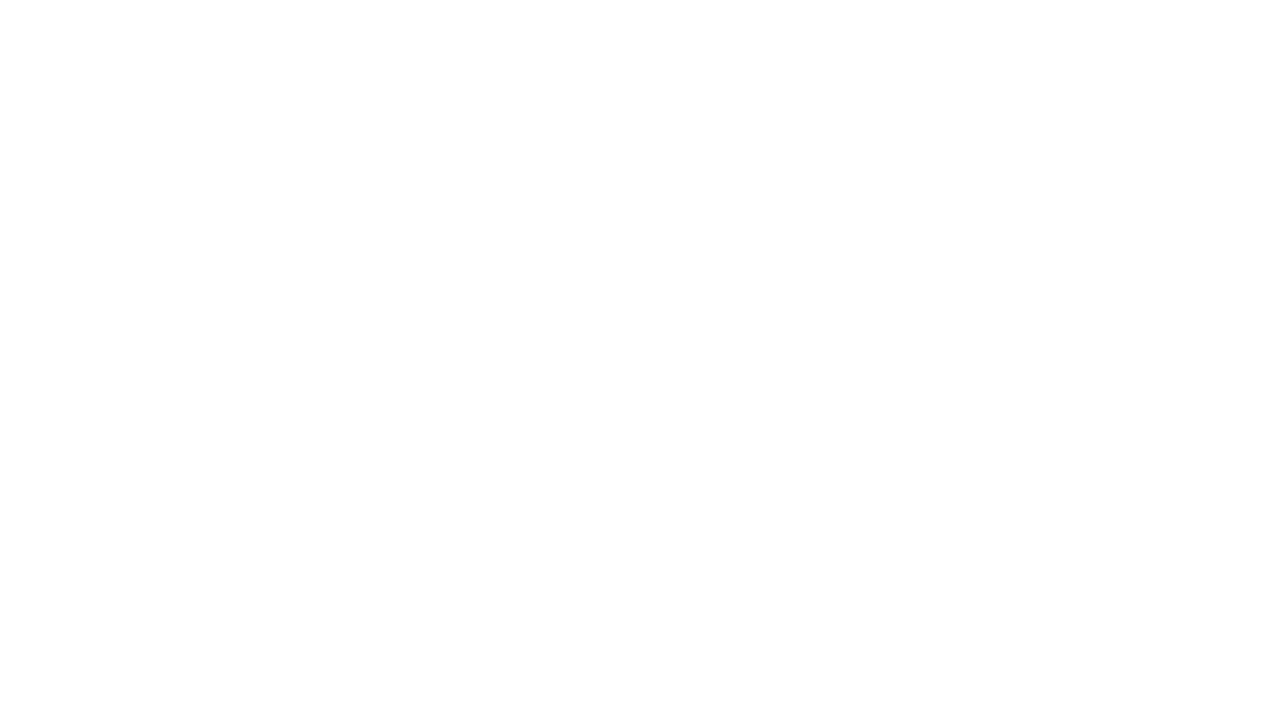

Closed Yahoo tab
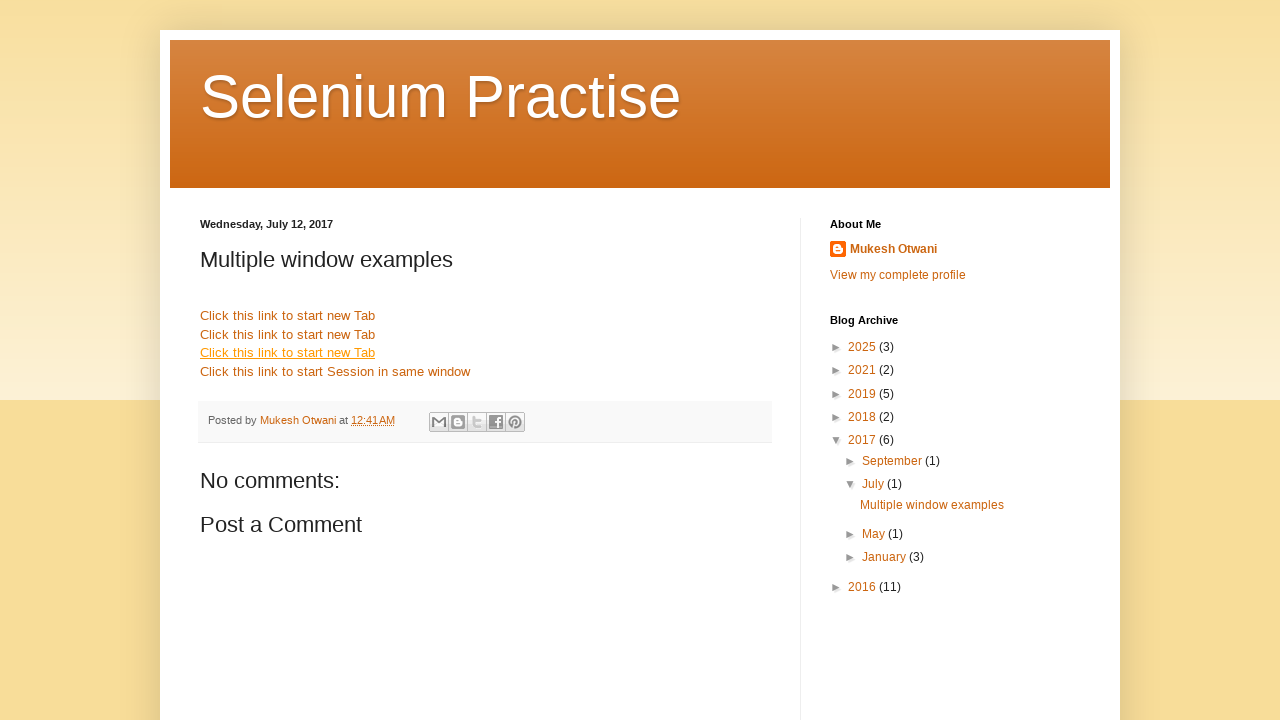

Switched back to parent tab
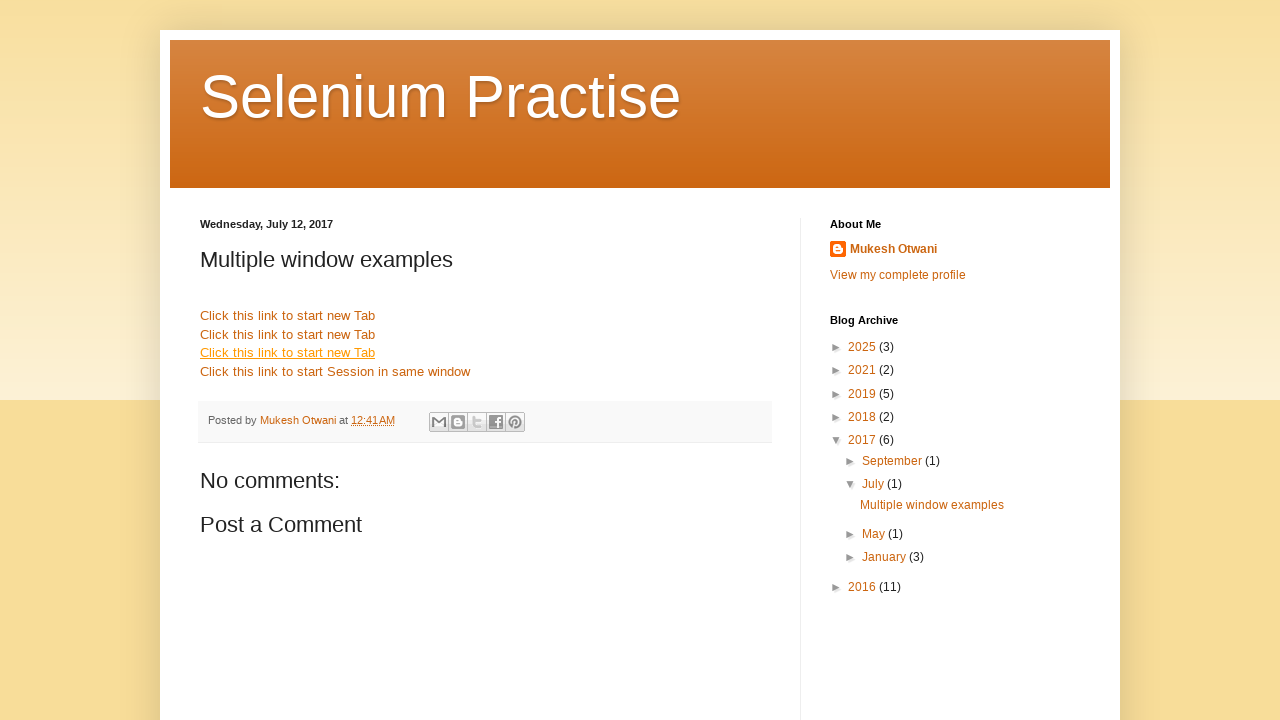

Waited 2 seconds on parent tab
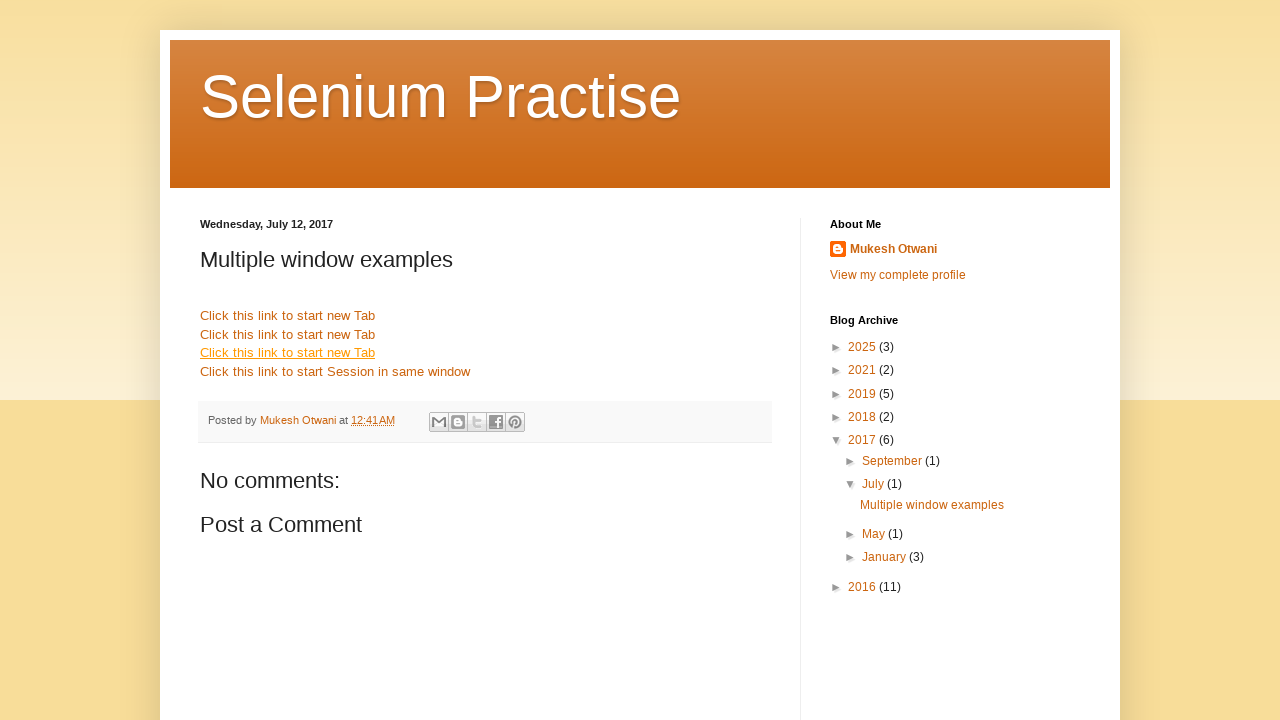

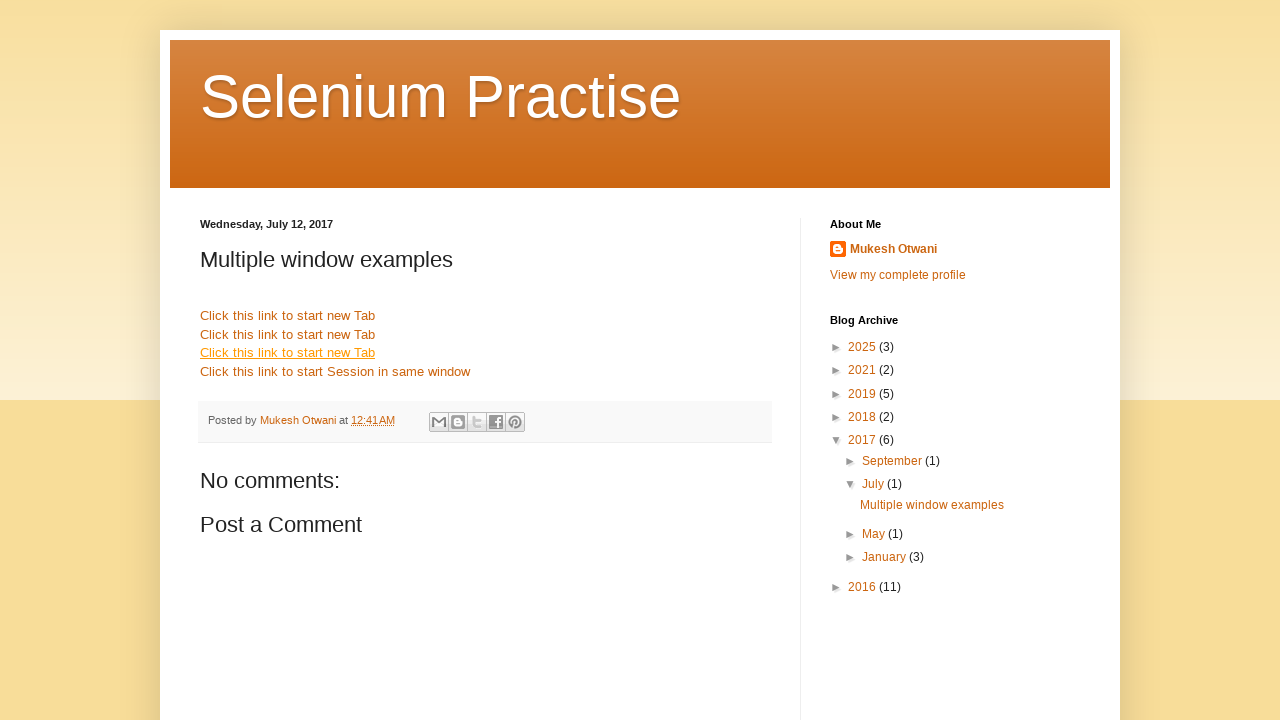